Tests the Add/Remove Elements page by clicking to add an element and verifying it appears

Starting URL: https://the-internet.herokuapp.com

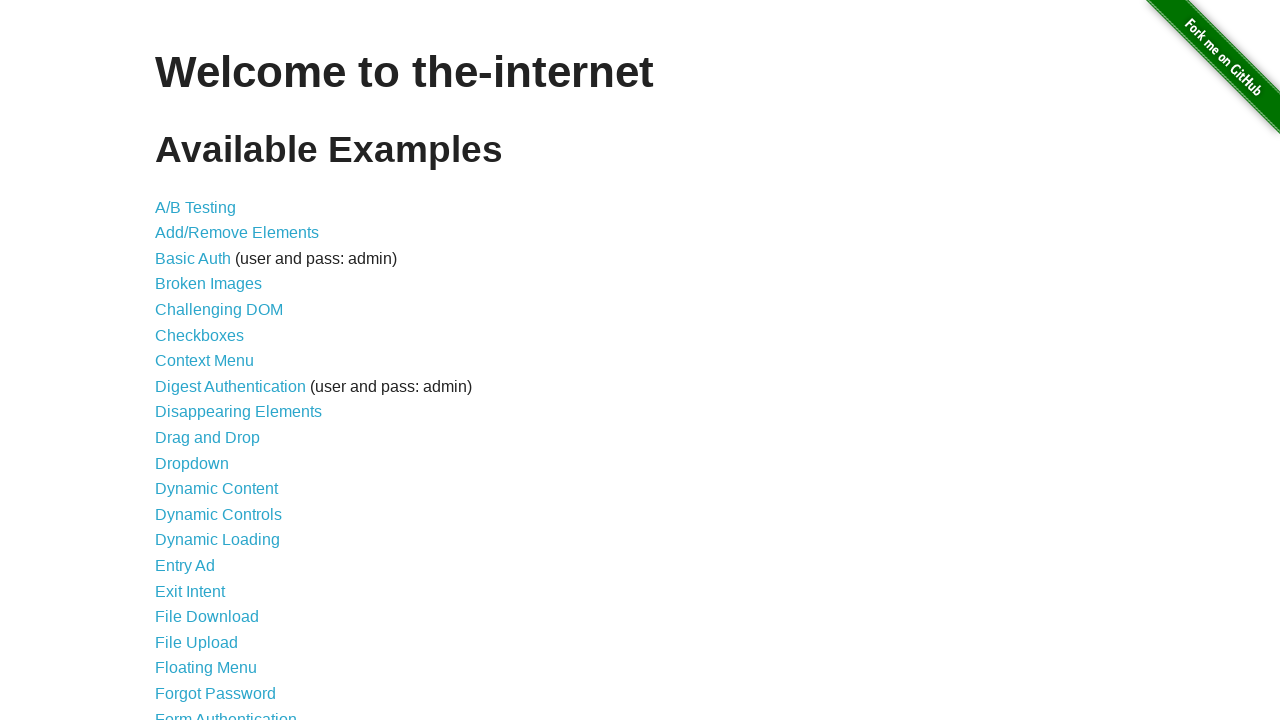

Clicked on Add/Remove Elements link at (237, 233) on [href='/add_remove_elements/']
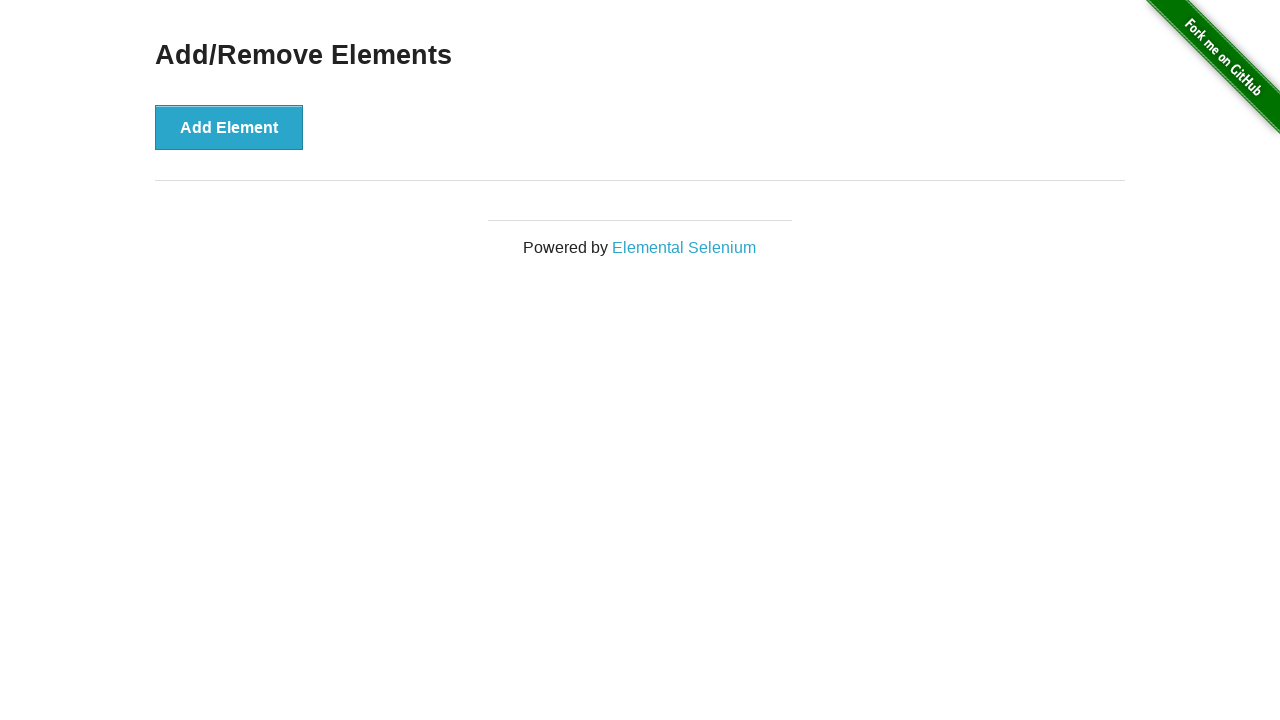

Clicked the Add Element button at (229, 127) on .example > button
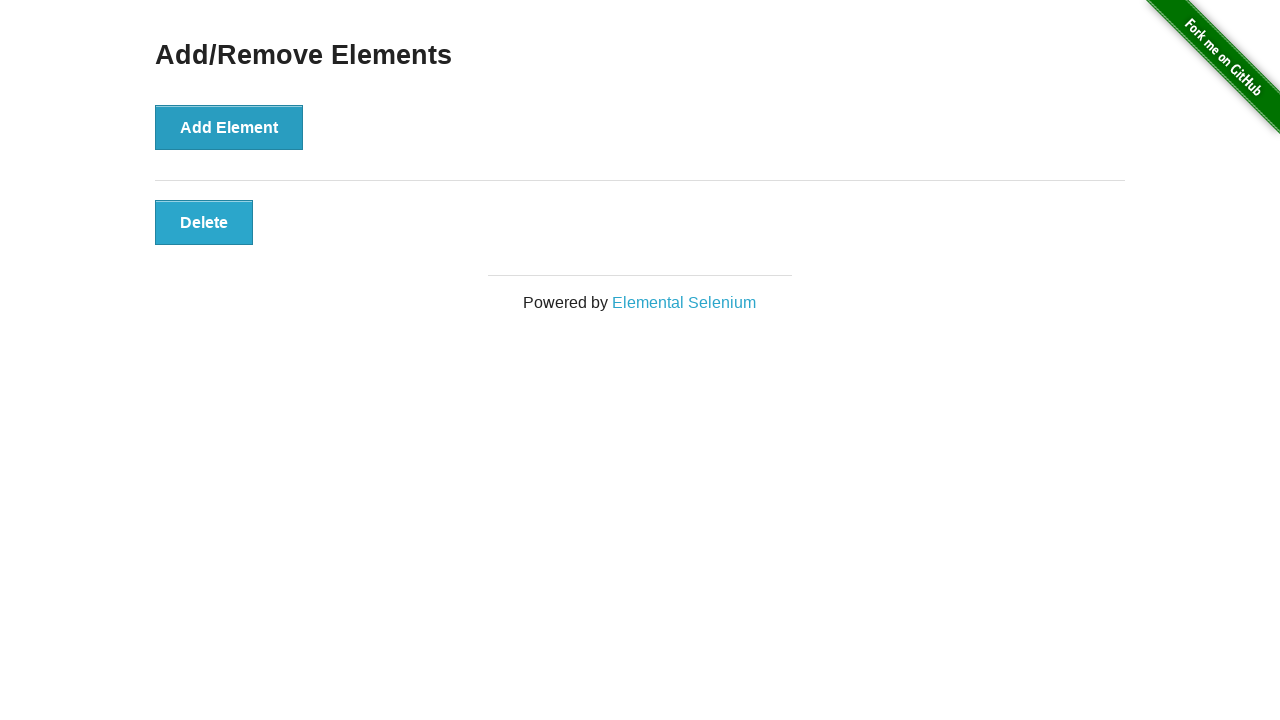

Elements container appeared
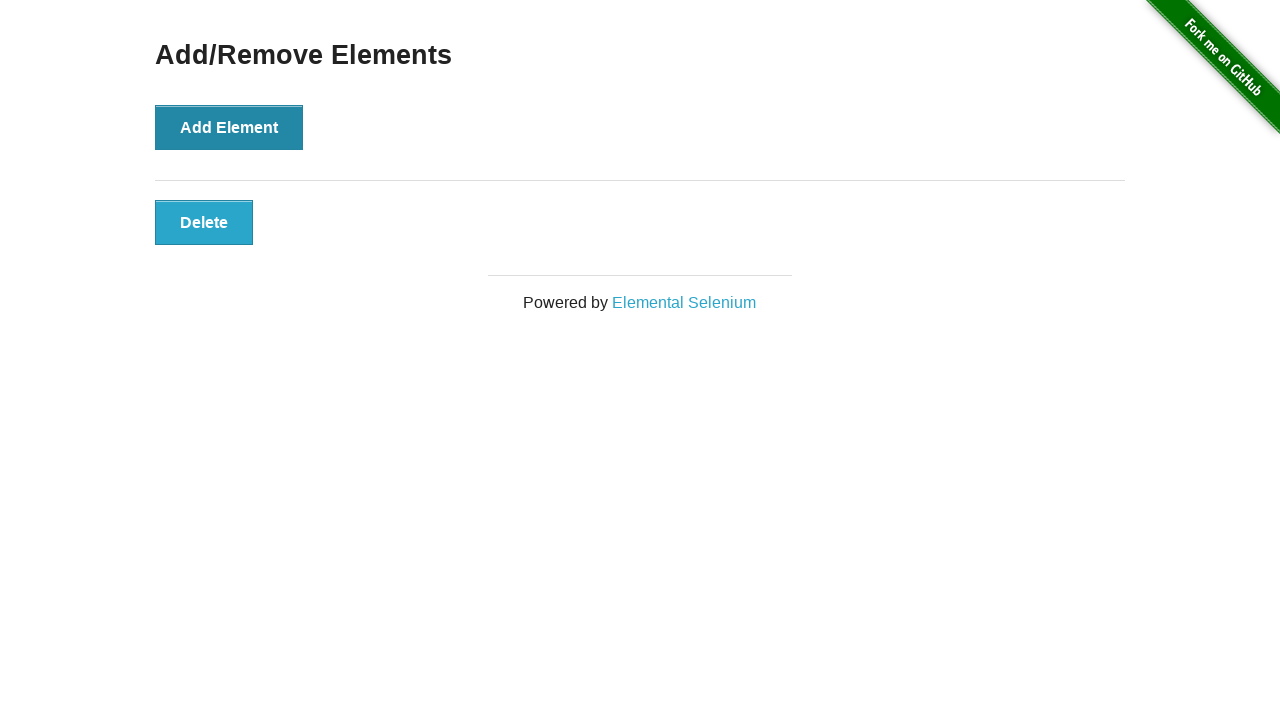

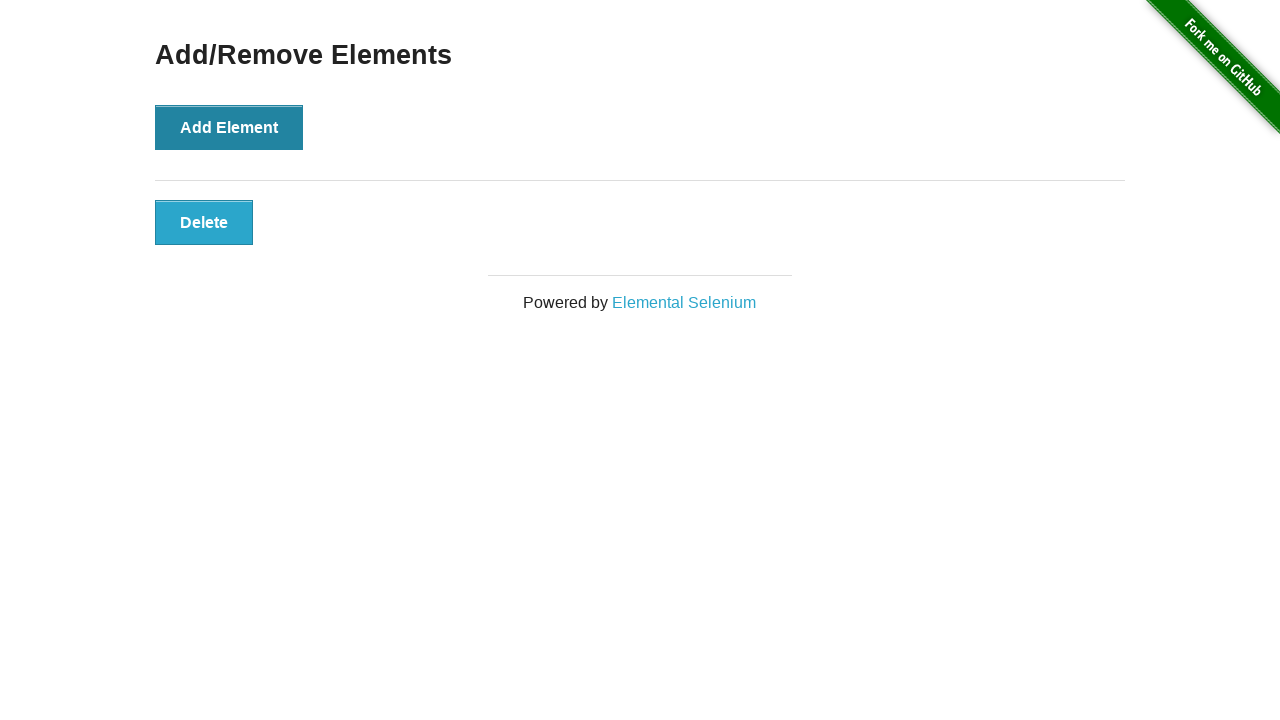